Tests JavaScript confirmation alert by clicking a button, accepting the confirm dialog, then clicking again and dismissing it, verifying the result text changes accordingly

Starting URL: http://the-internet.herokuapp.com/javascript_alerts

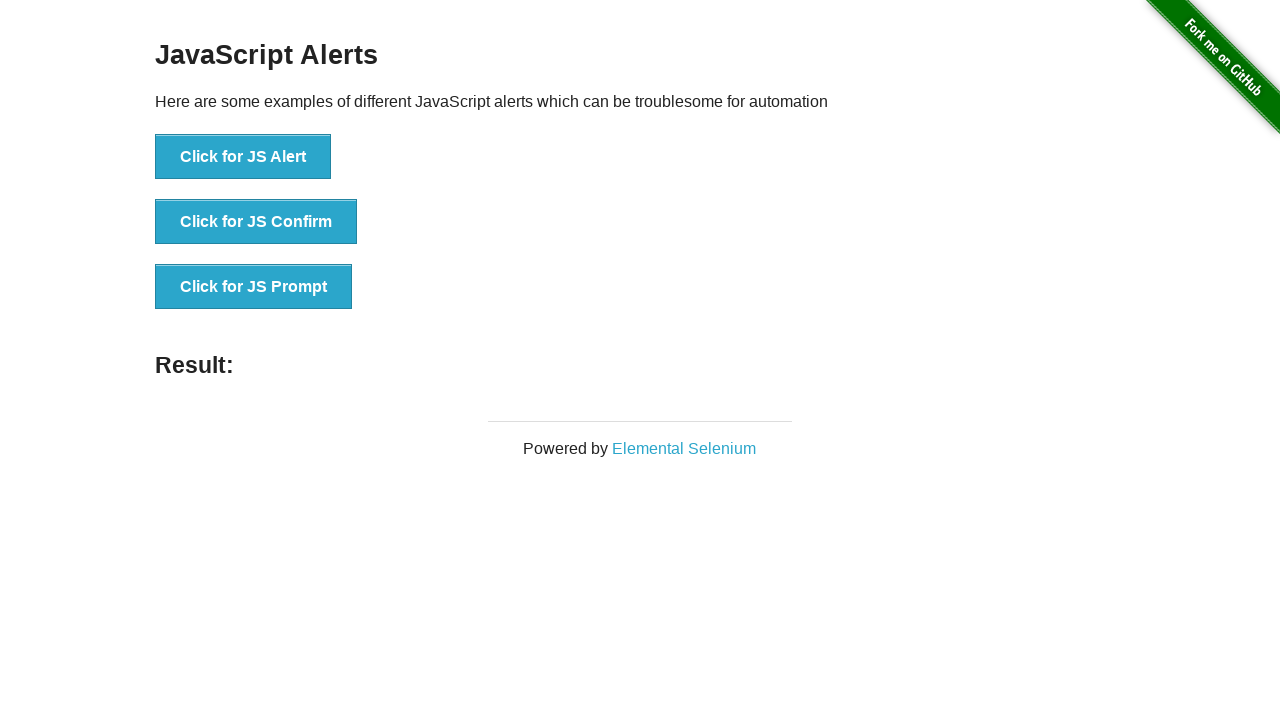

Set up dialog handler to accept confirmation
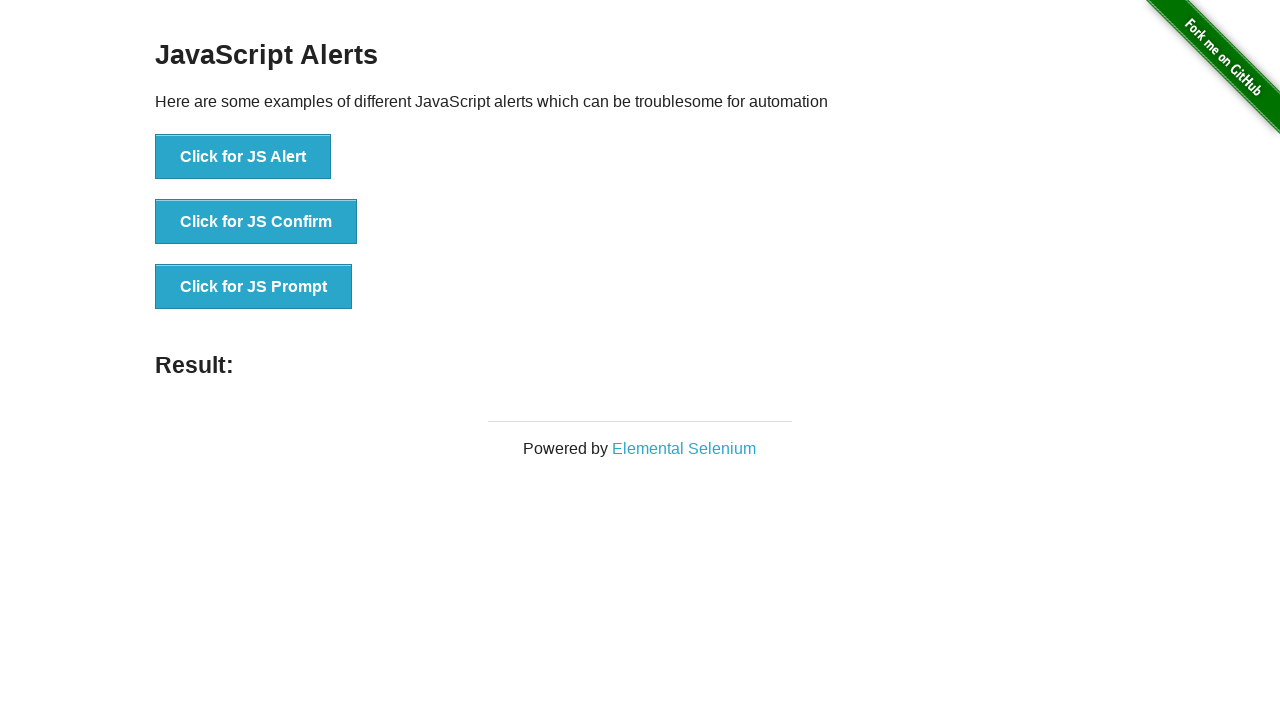

Clicked button to trigger JS Confirm dialog at (256, 222) on button[onclick='jsConfirm()']
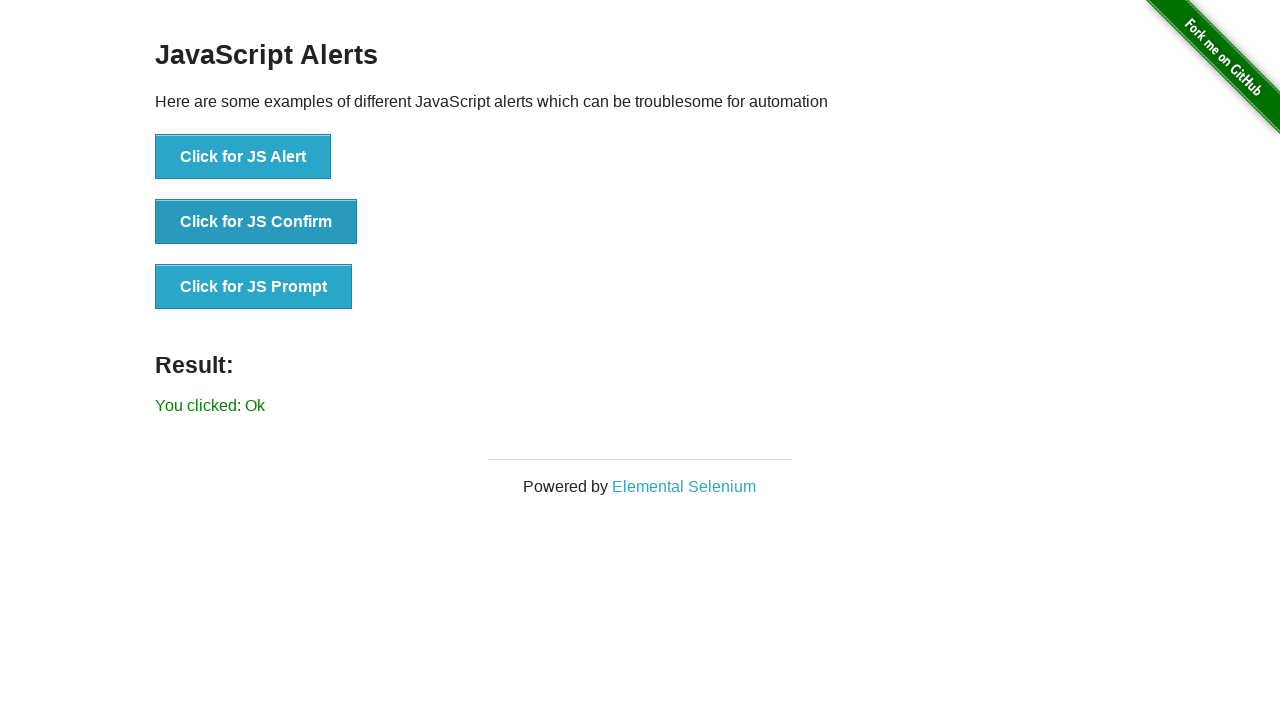

Result element loaded after accepting confirmation
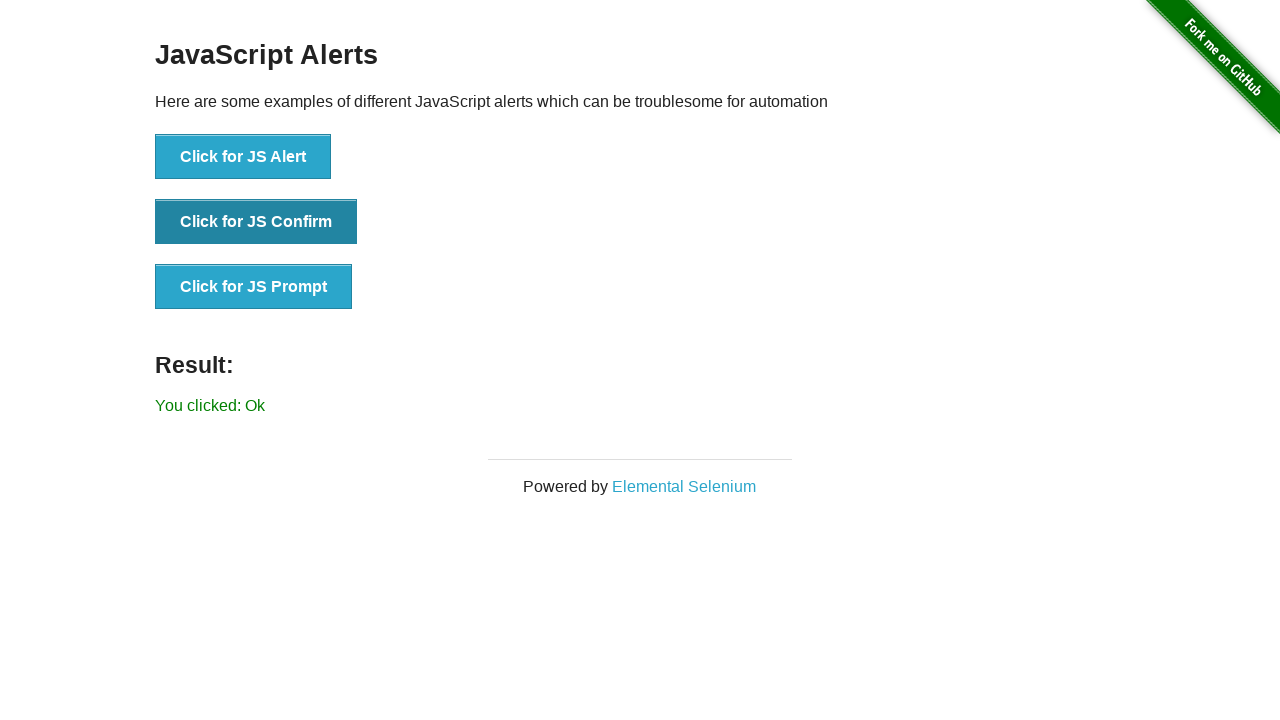

Verified result text shows 'You clicked: Ok'
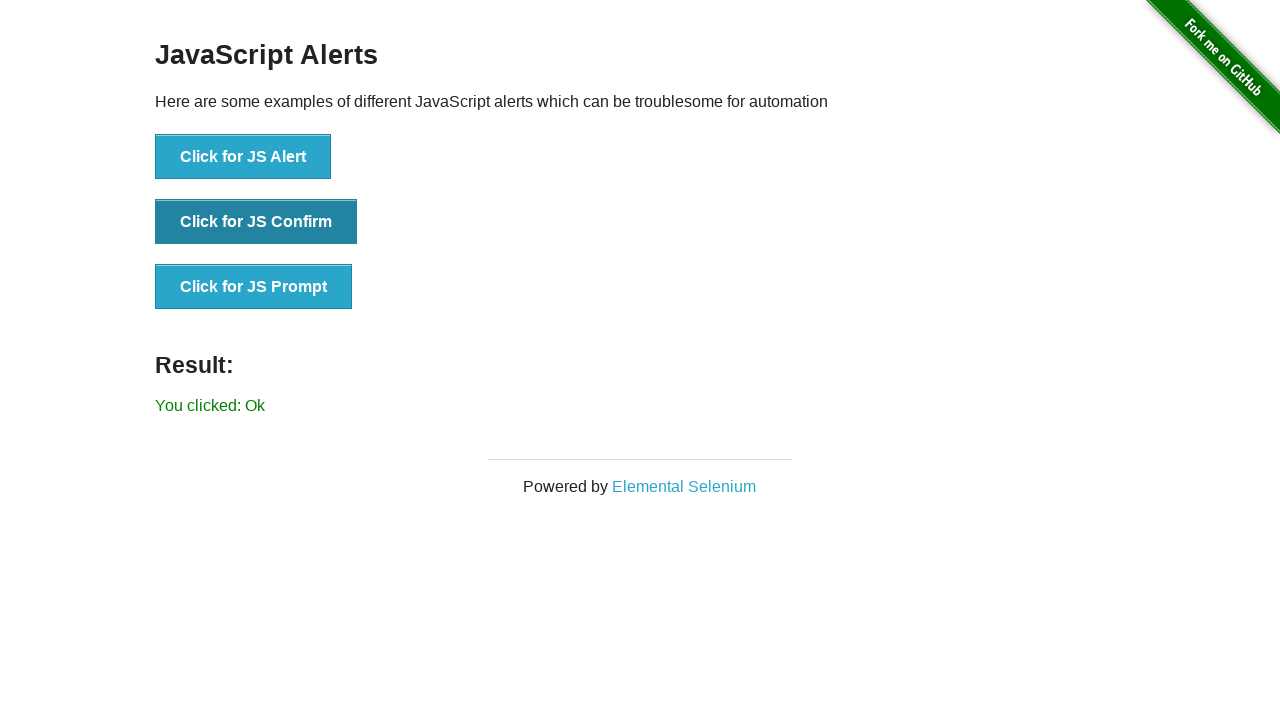

Set up dialog handler to dismiss confirmation
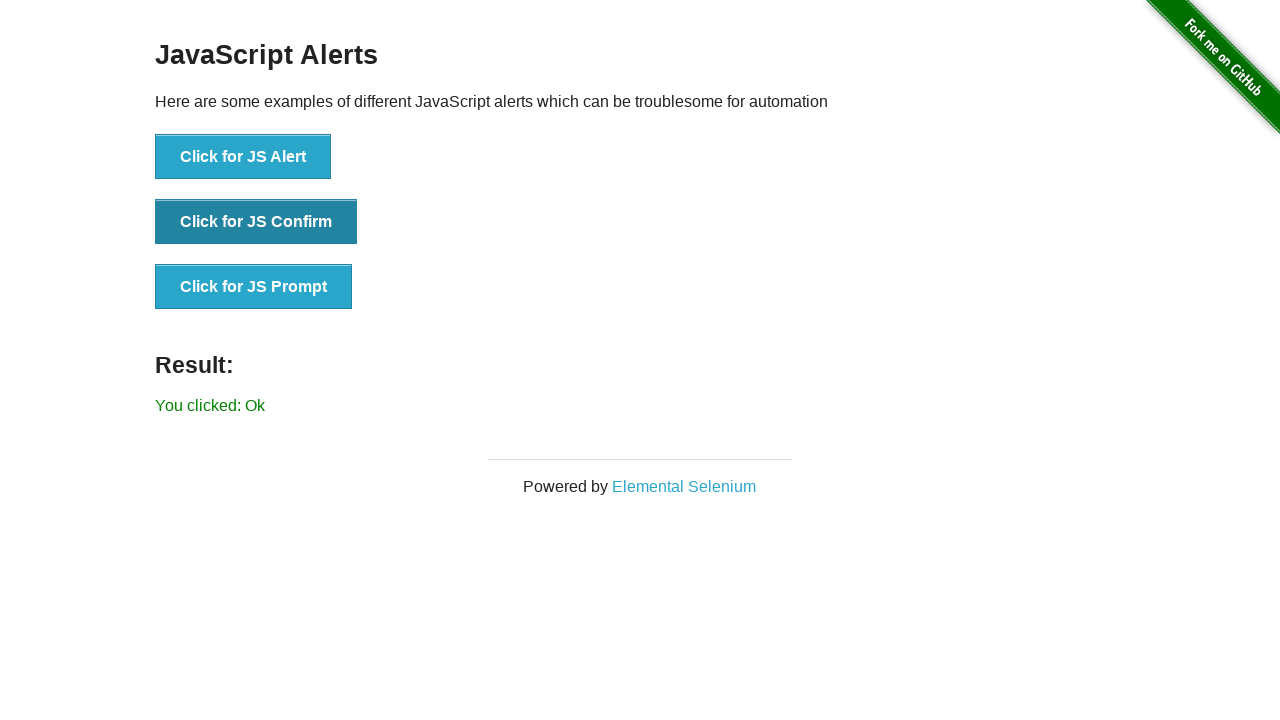

Clicked button again to trigger JS Confirm dialog at (256, 222) on button[onclick='jsConfirm()']
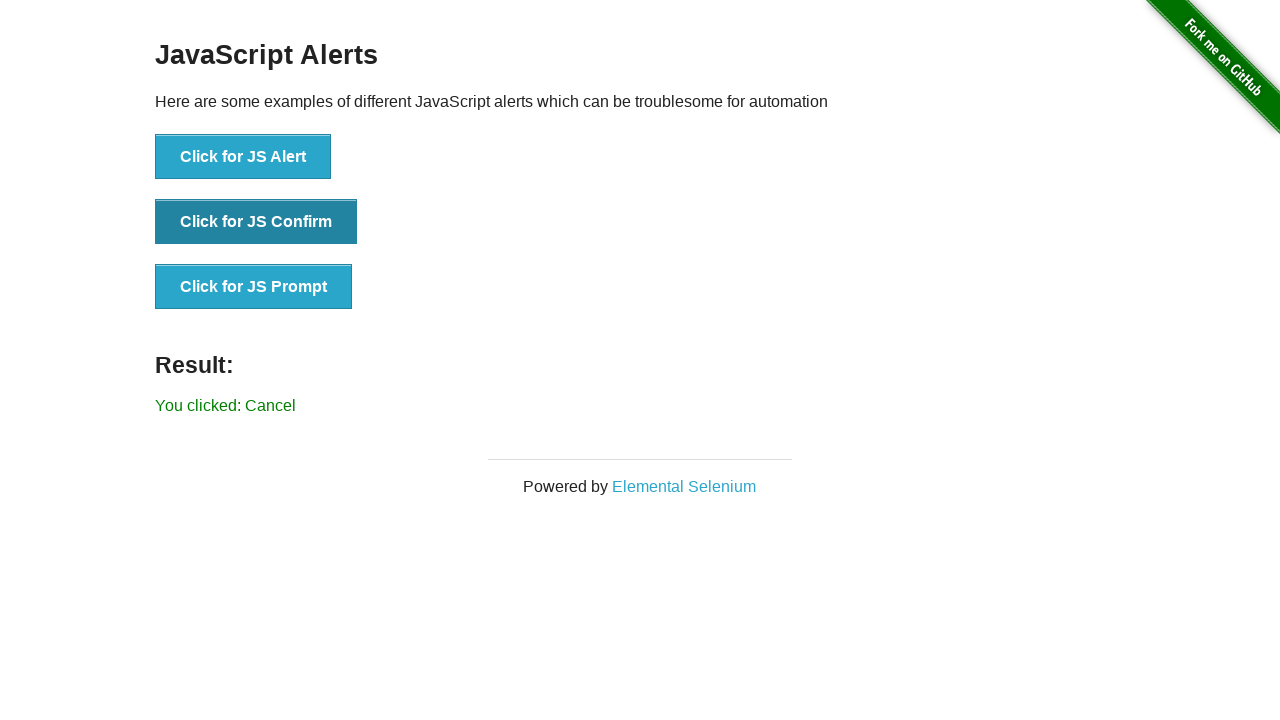

Result element updated after dismissing confirmation
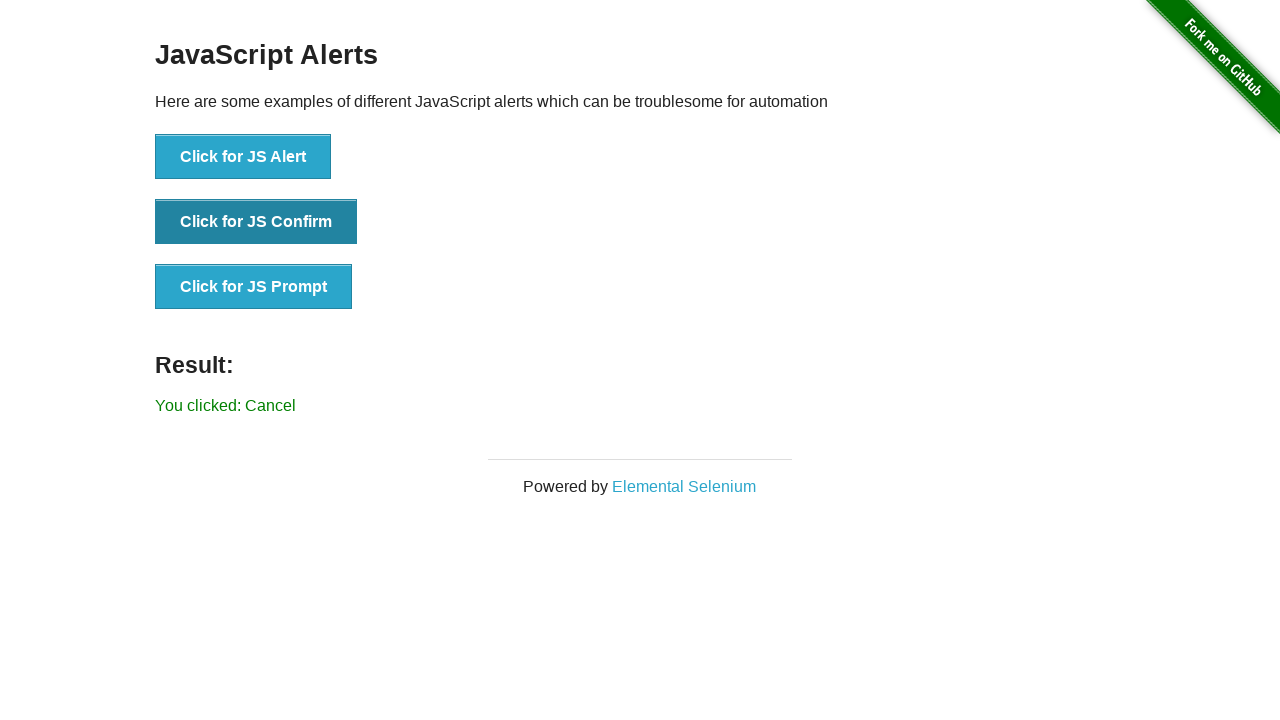

Verified result text shows 'You clicked: Cancel'
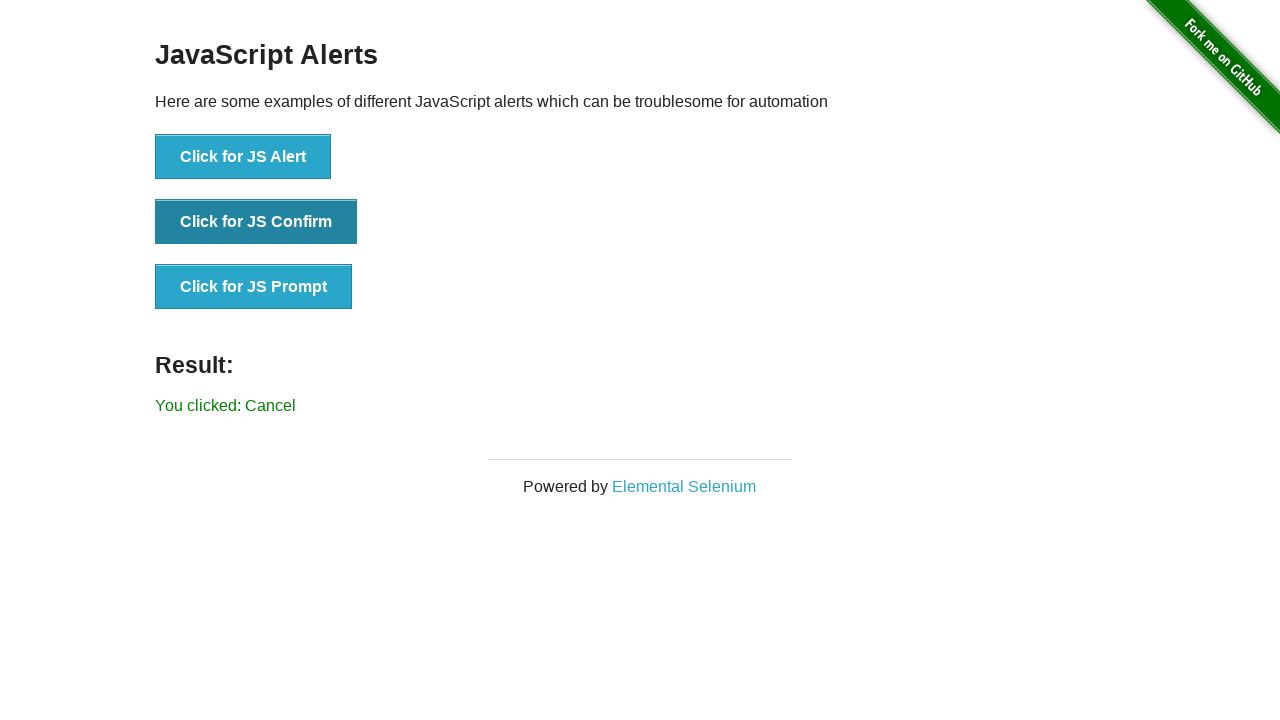

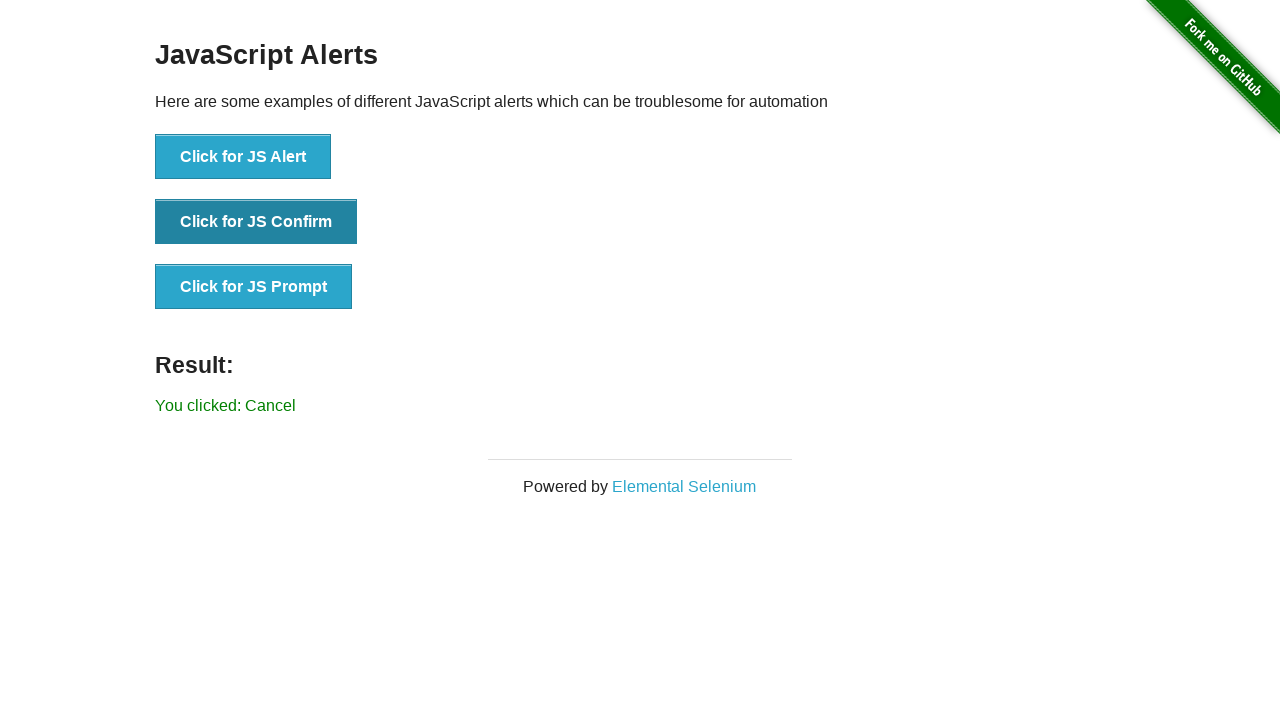